Tests the signup process on DemoBlaze by opening the signup modal, filling in username and password fields, and submitting the form

Starting URL: https://www.demoblaze.com/

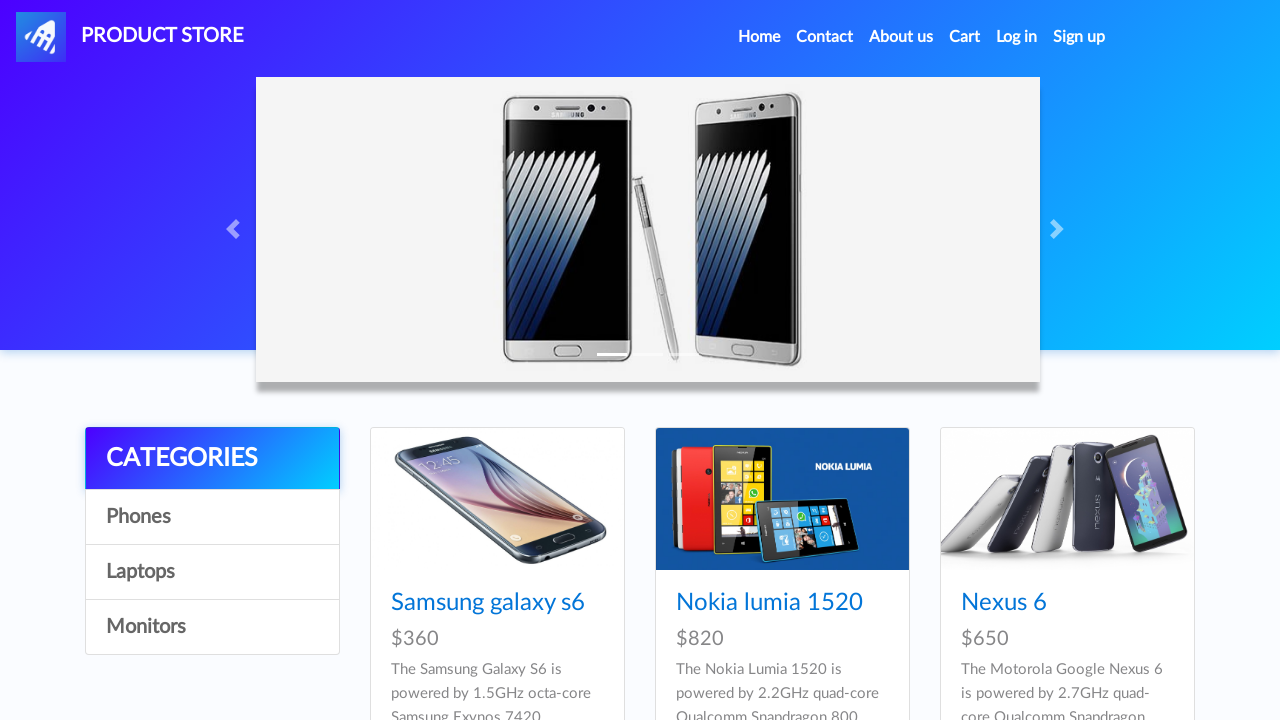

Navigation bar loaded on DemoBlaze homepage
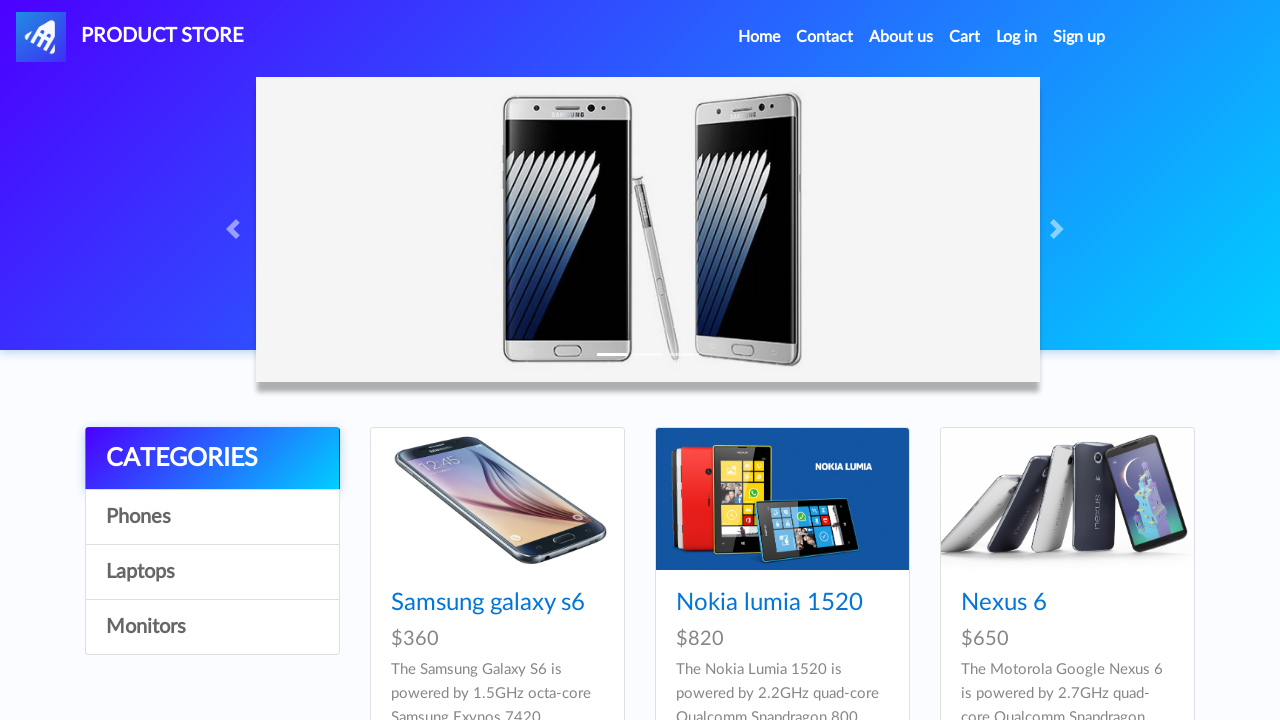

Clicked Sign up button to open signup modal at (1079, 37) on #signin2
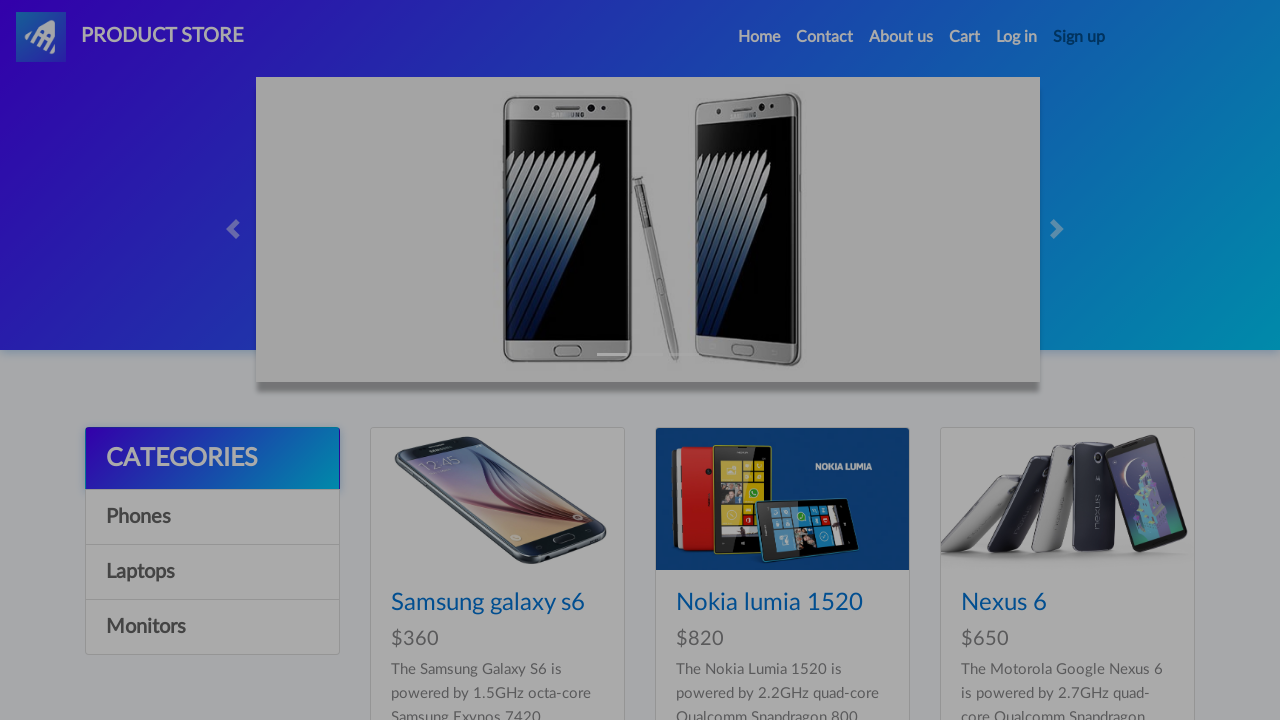

Signup modal appeared on screen
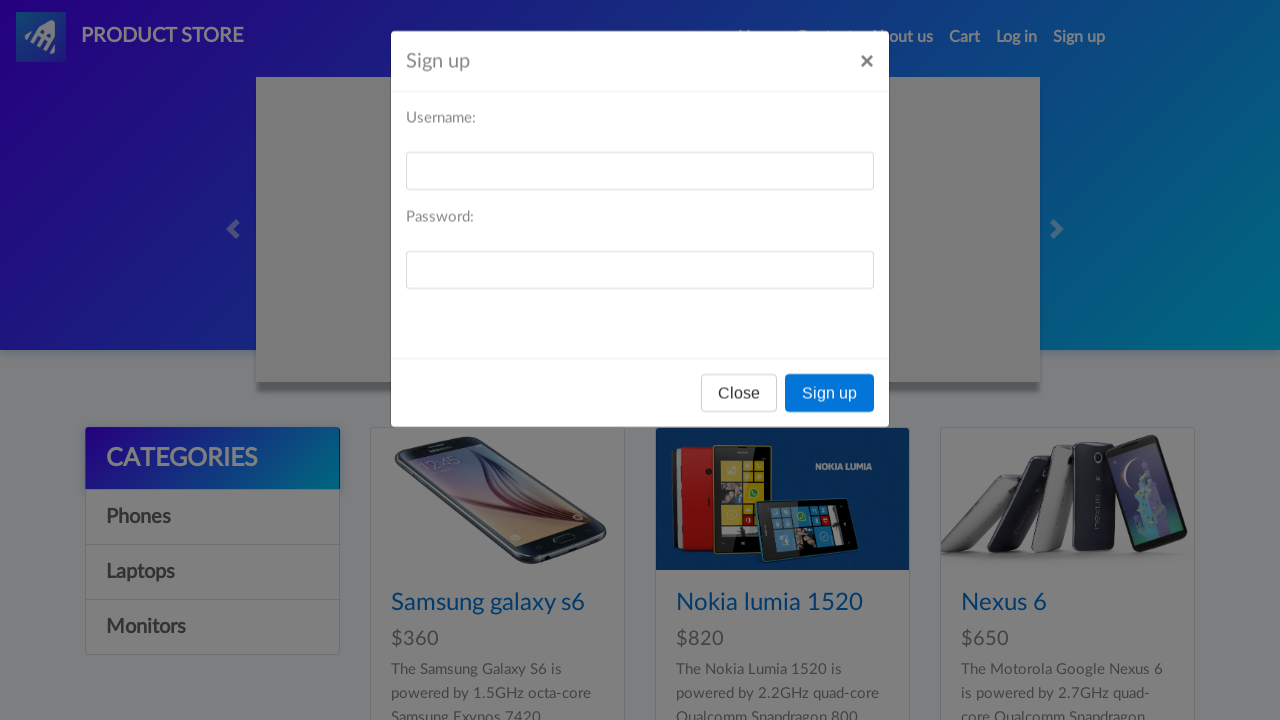

Filled username field with 'testuser847' on #sign-username
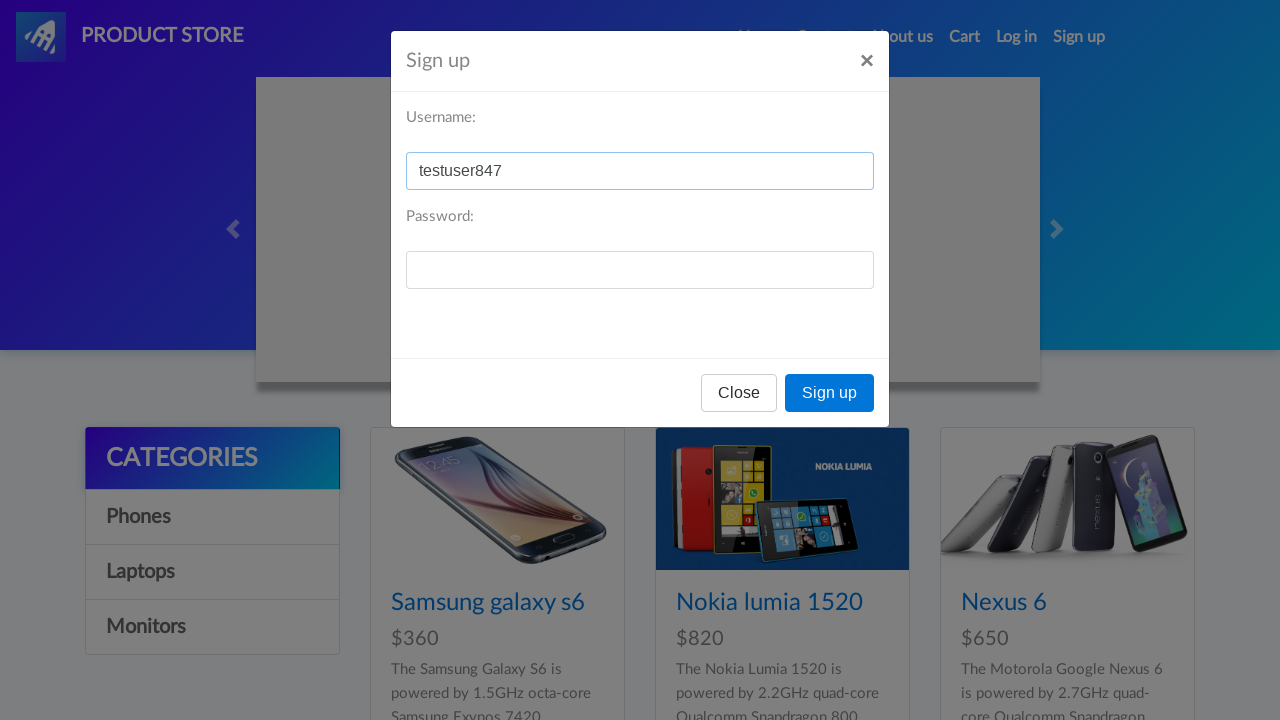

Filled password field with 'pass2024test' on #sign-password
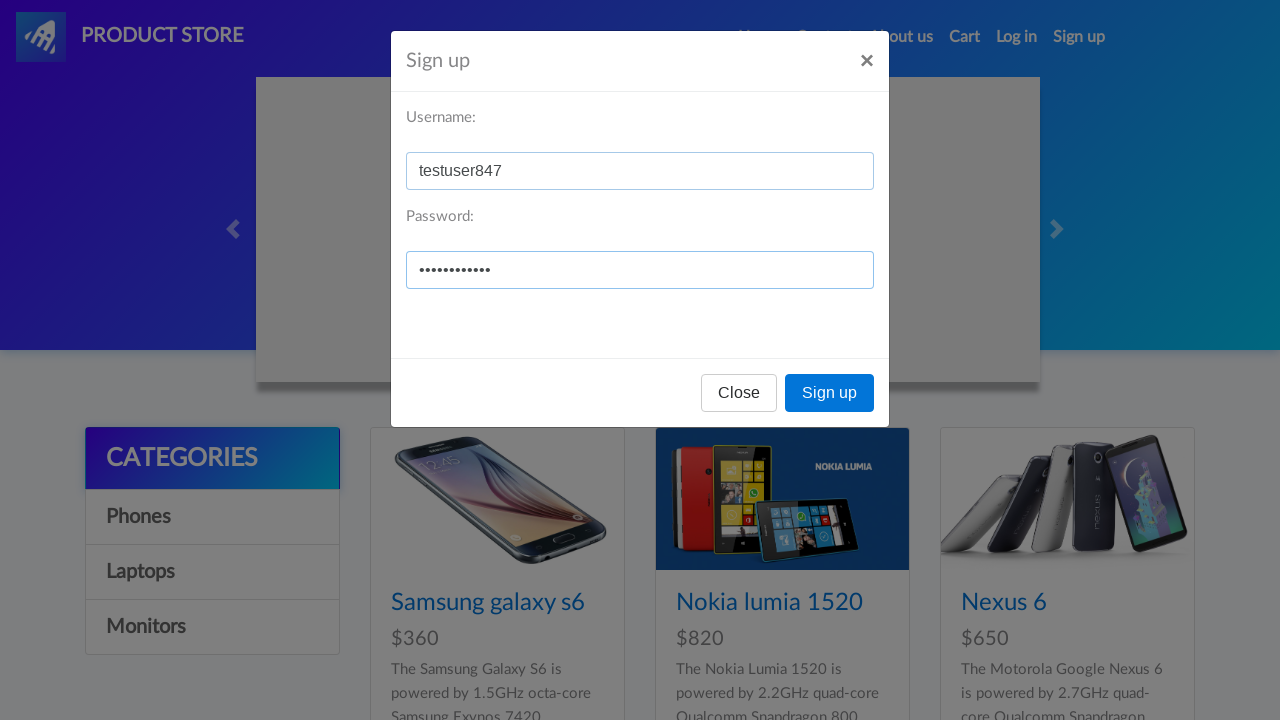

Clicked Sign up button to submit signup form at (830, 393) on xpath=//*[@id="signInModal"]/div/div/div[3]/button[2]
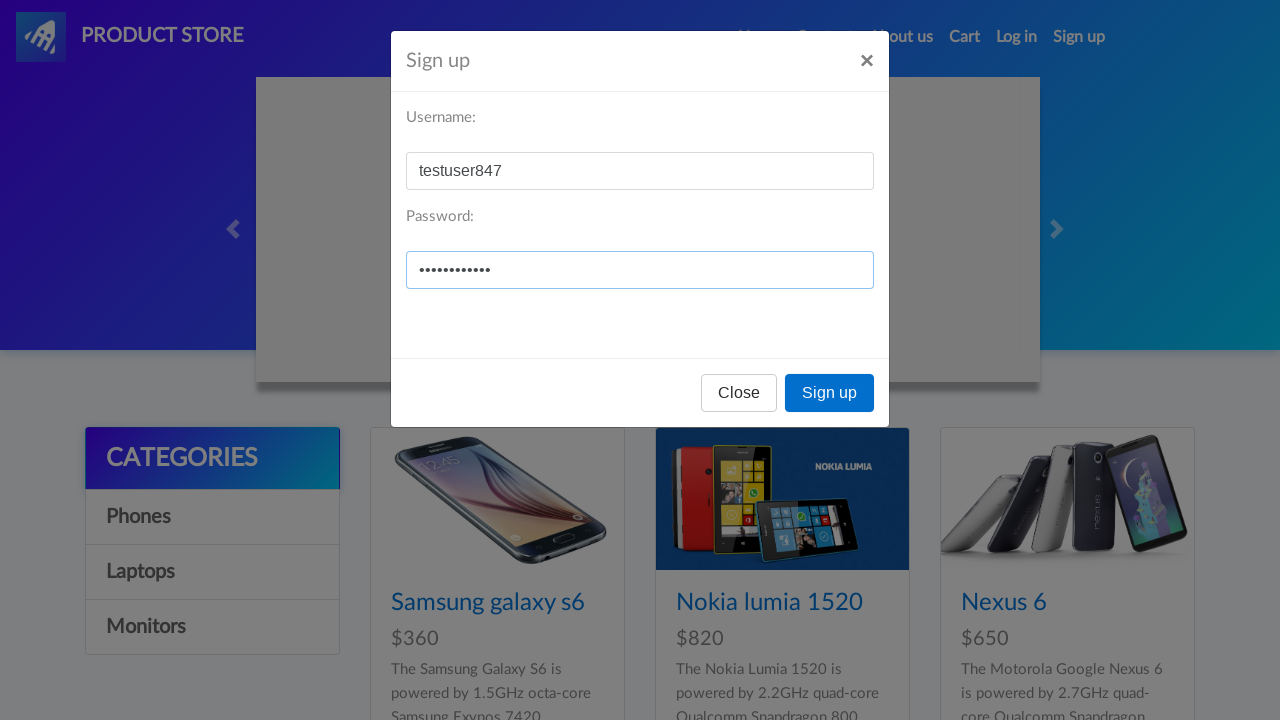

Set up dialog handler to accept alerts
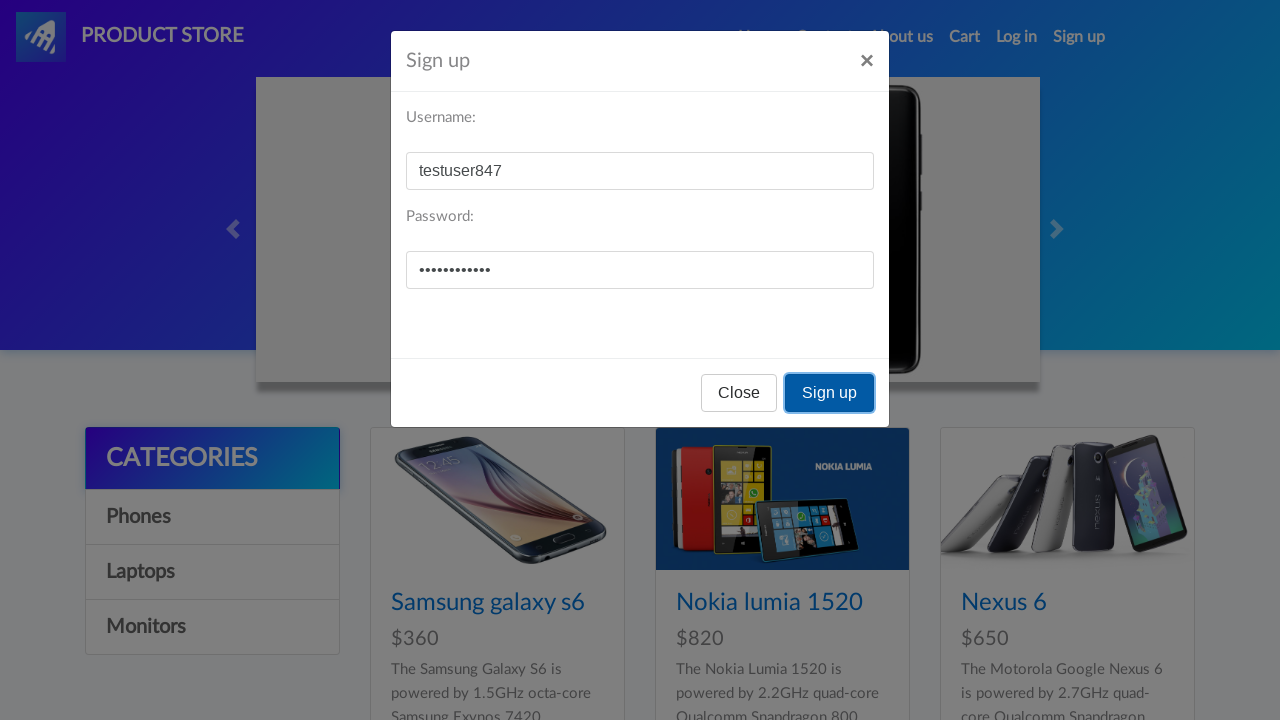

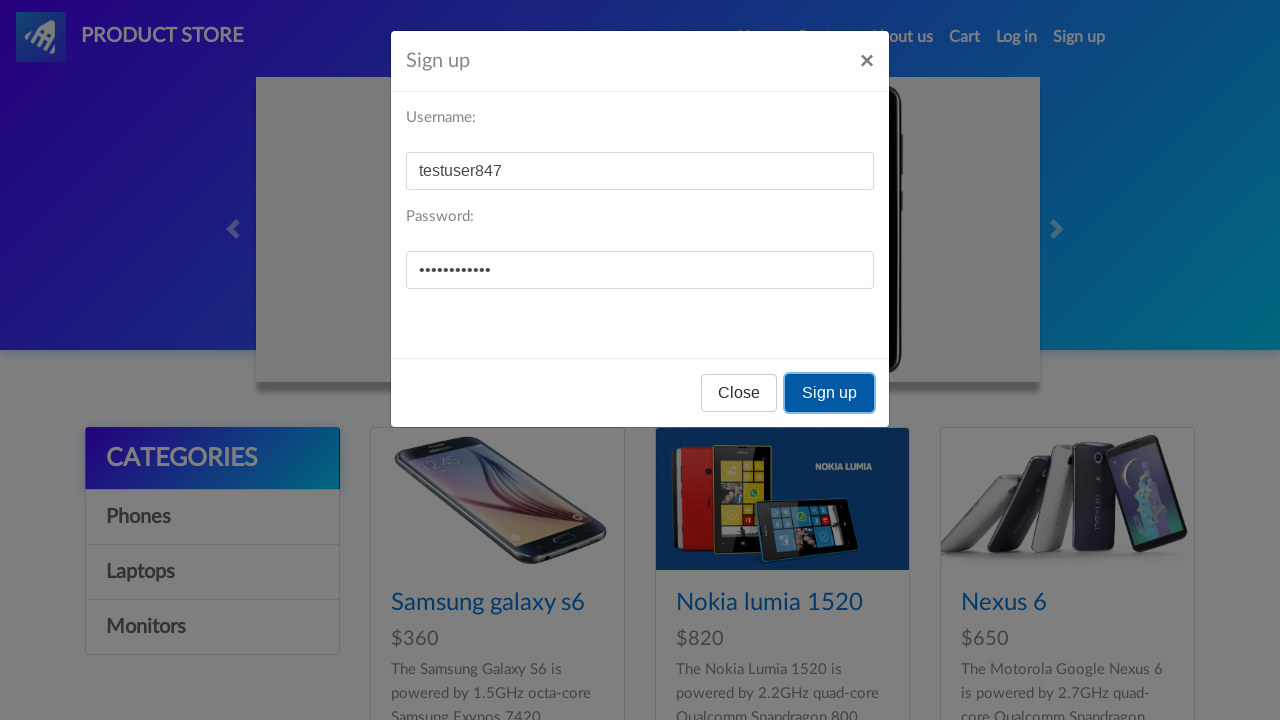